Tests page scrolling functionality by scrolling down by pixels, to the bottom of the page, and back to the top

Starting URL: https://www.youtube.com/watch?v=-g-mhZJQj9E&list=PLUDwpEzHYYLtQzEEEldbjPAR-gnStv4sR&index=13

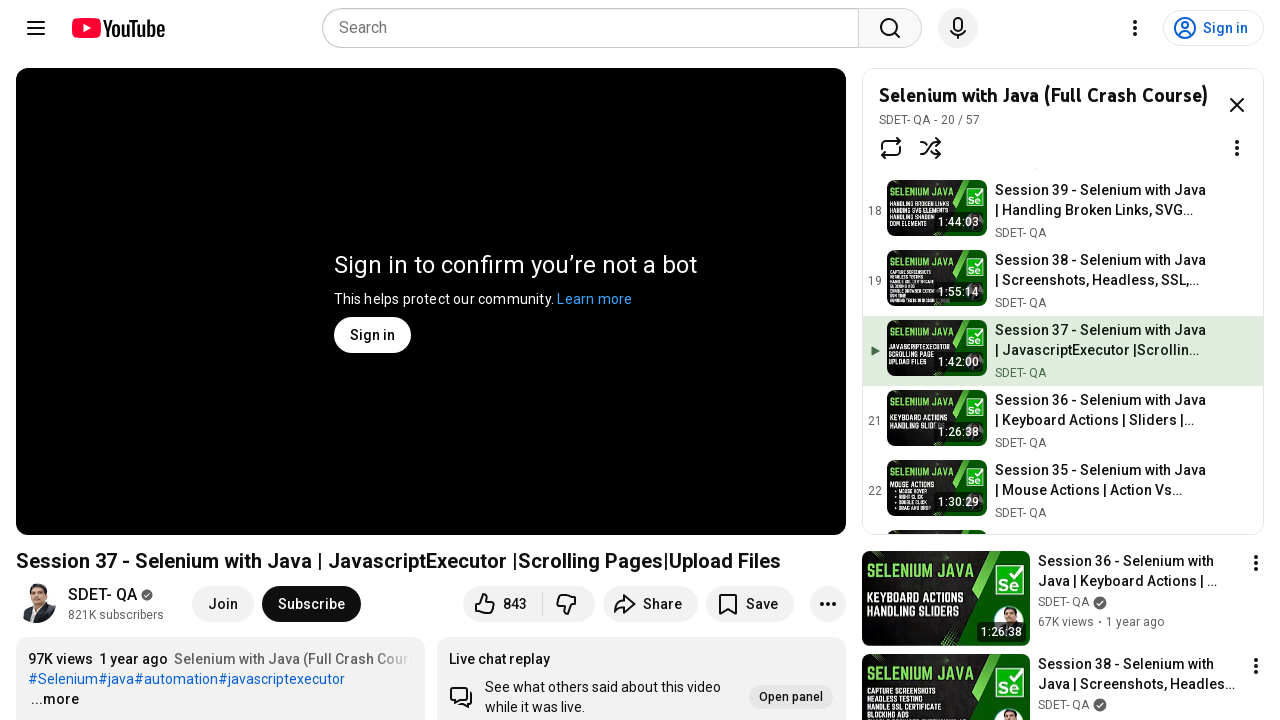

Scrolled down the page by 3000 pixels
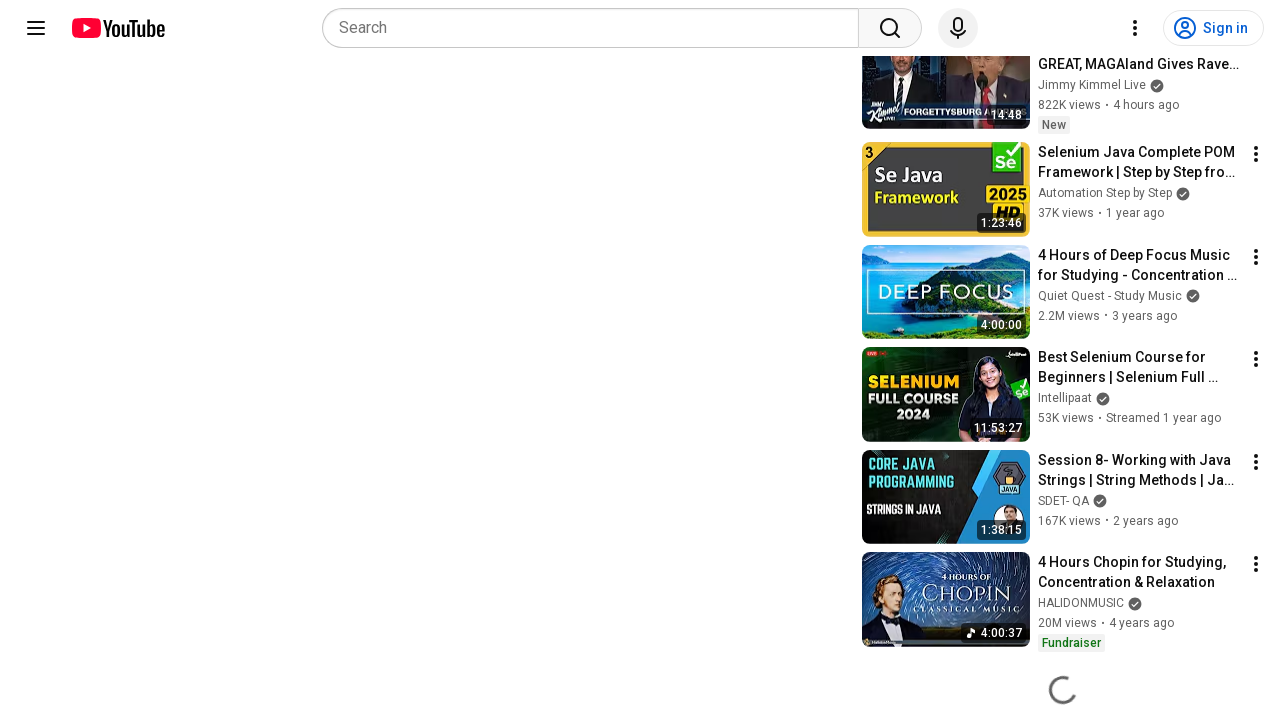

Waited 1 second for scroll animation to complete
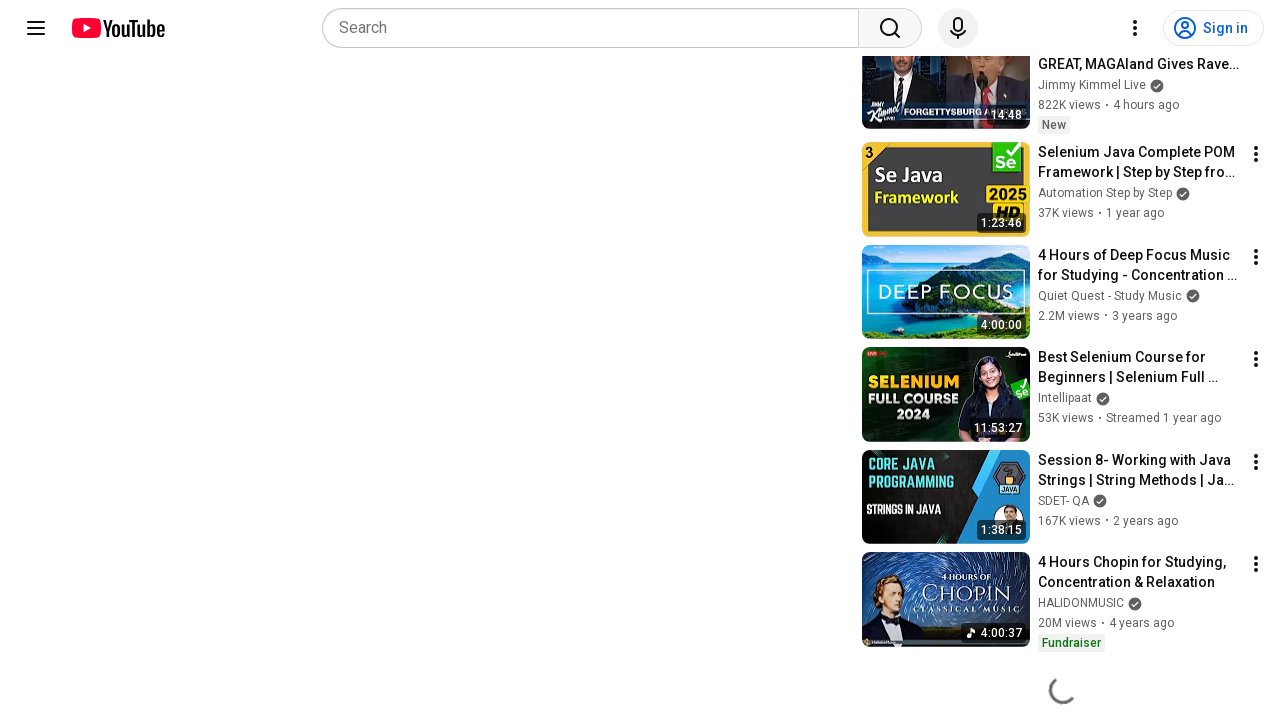

Scrolled to the bottom of the page
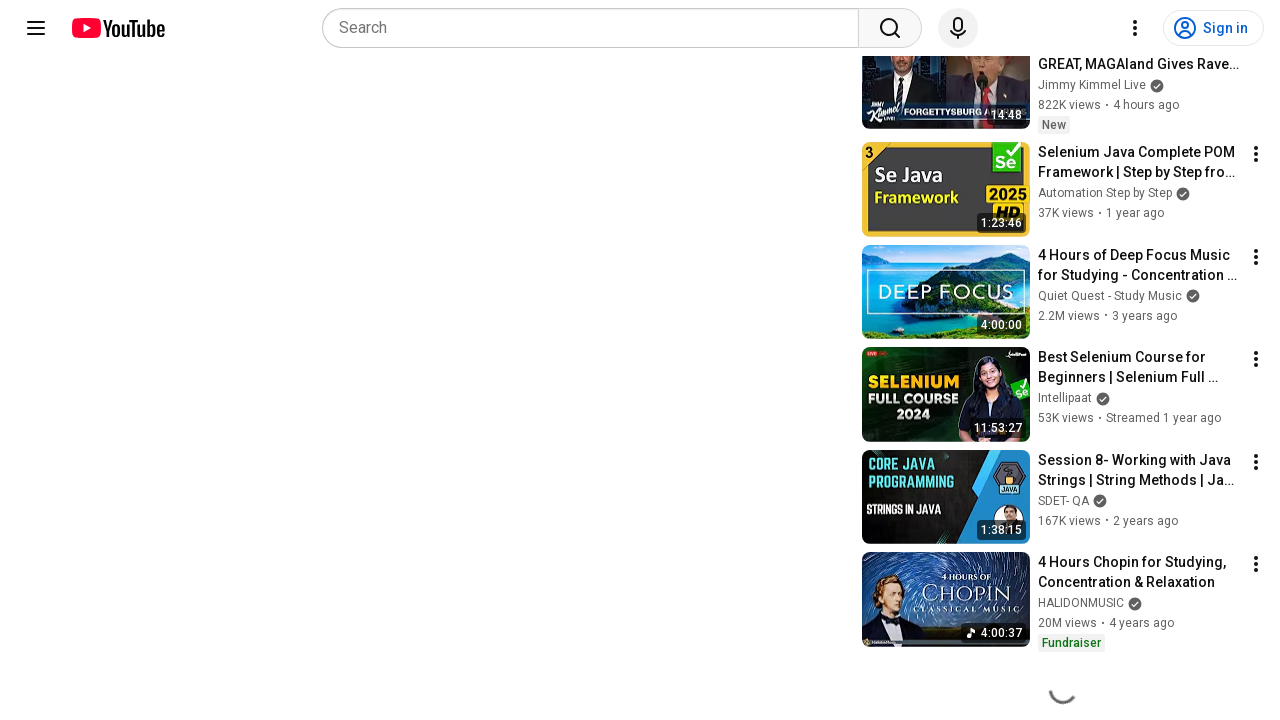

Waited 1 second for scroll animation to complete
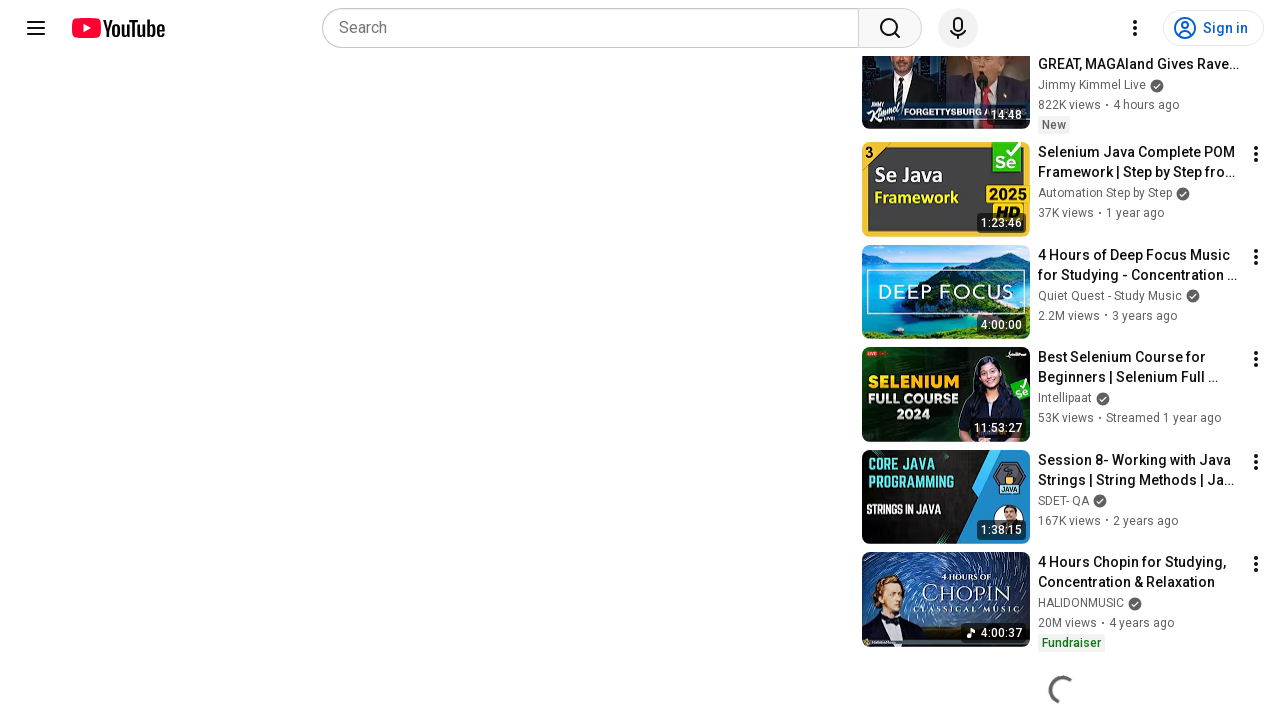

Scrolled back to the top of the page
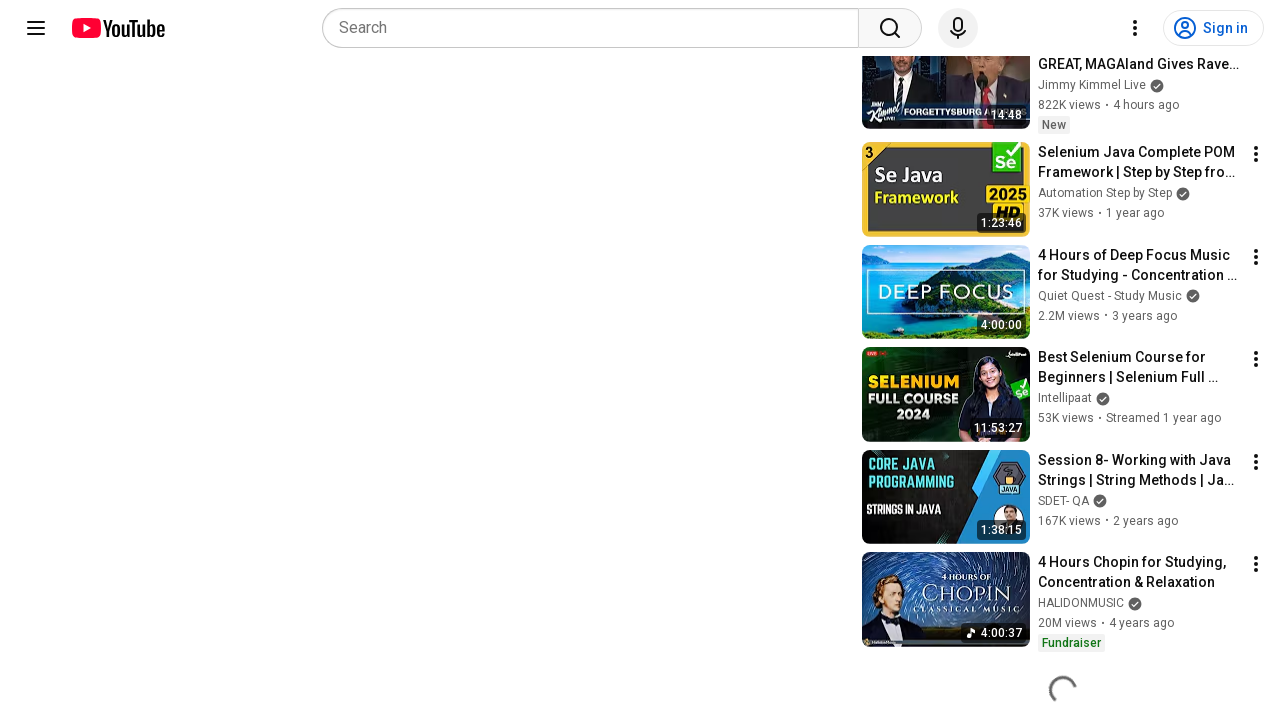

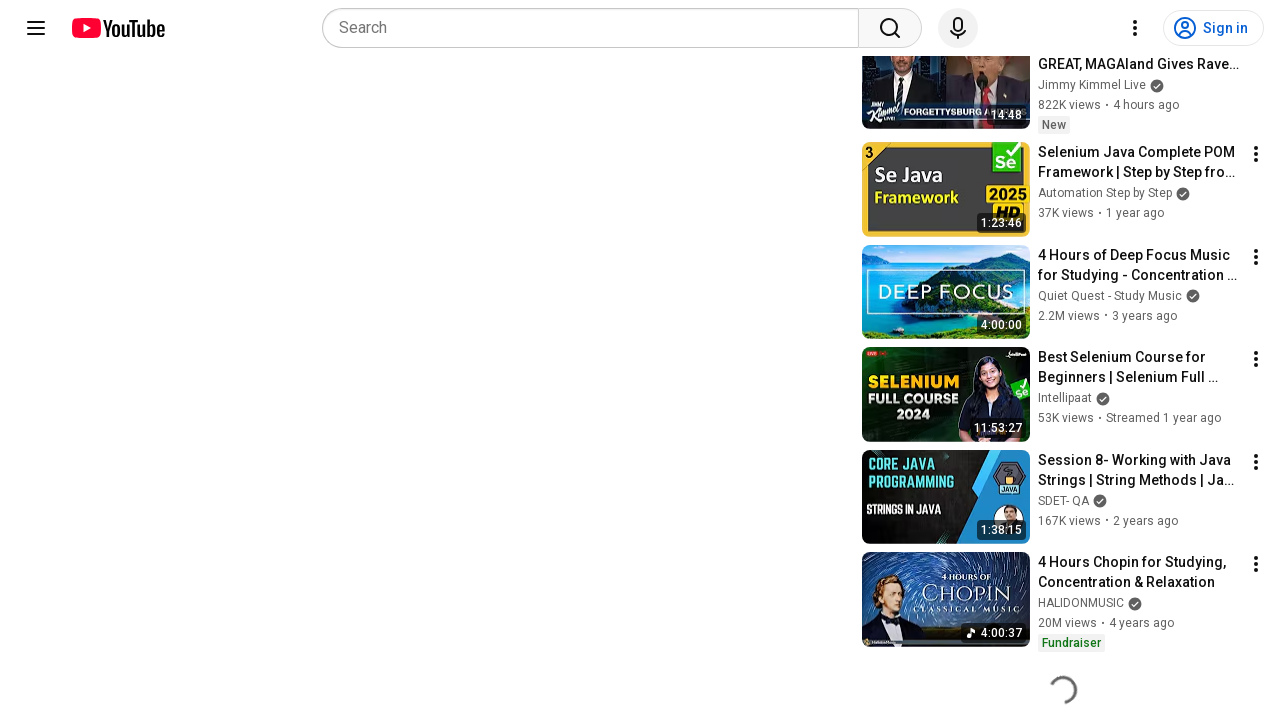